Tests the complete flight ticket purchase flow on BlazeDemo, including selecting departure and destination cities, choosing a flight, filling in passenger and payment details, and completing the purchase.

Starting URL: https://blazedemo.com/

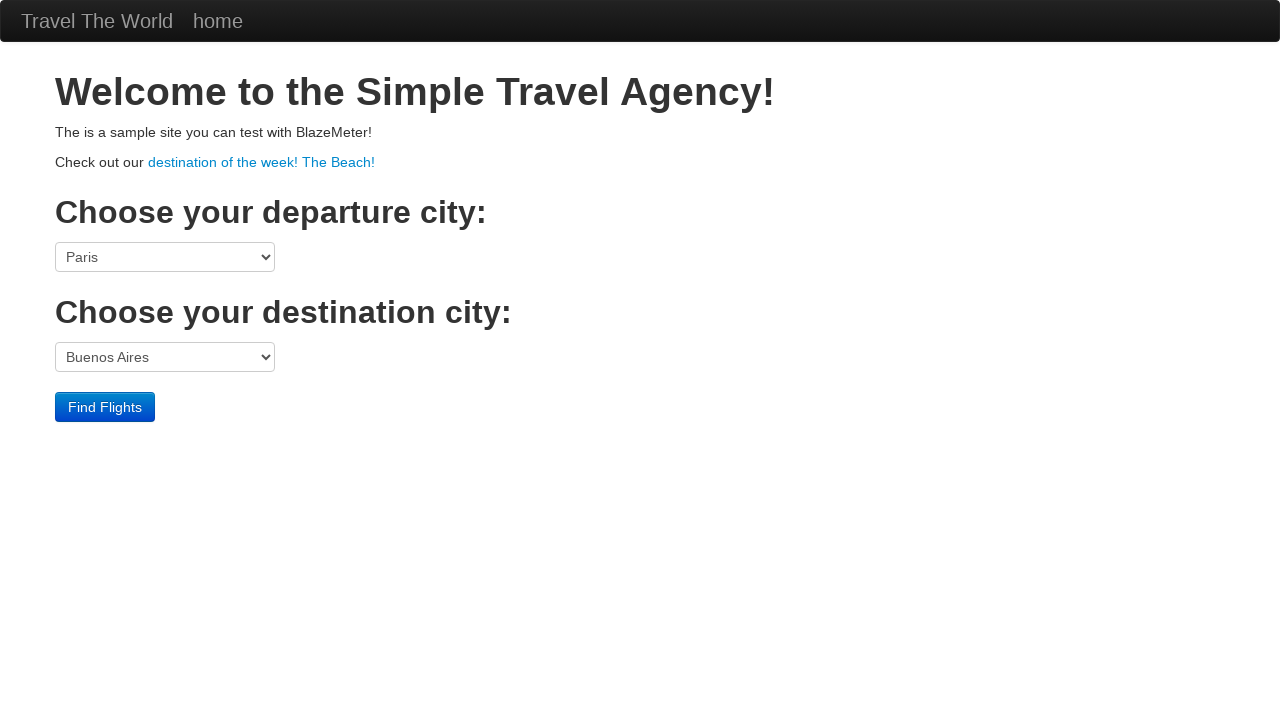

Clicked departure city dropdown at (165, 257) on select[name='fromPort']
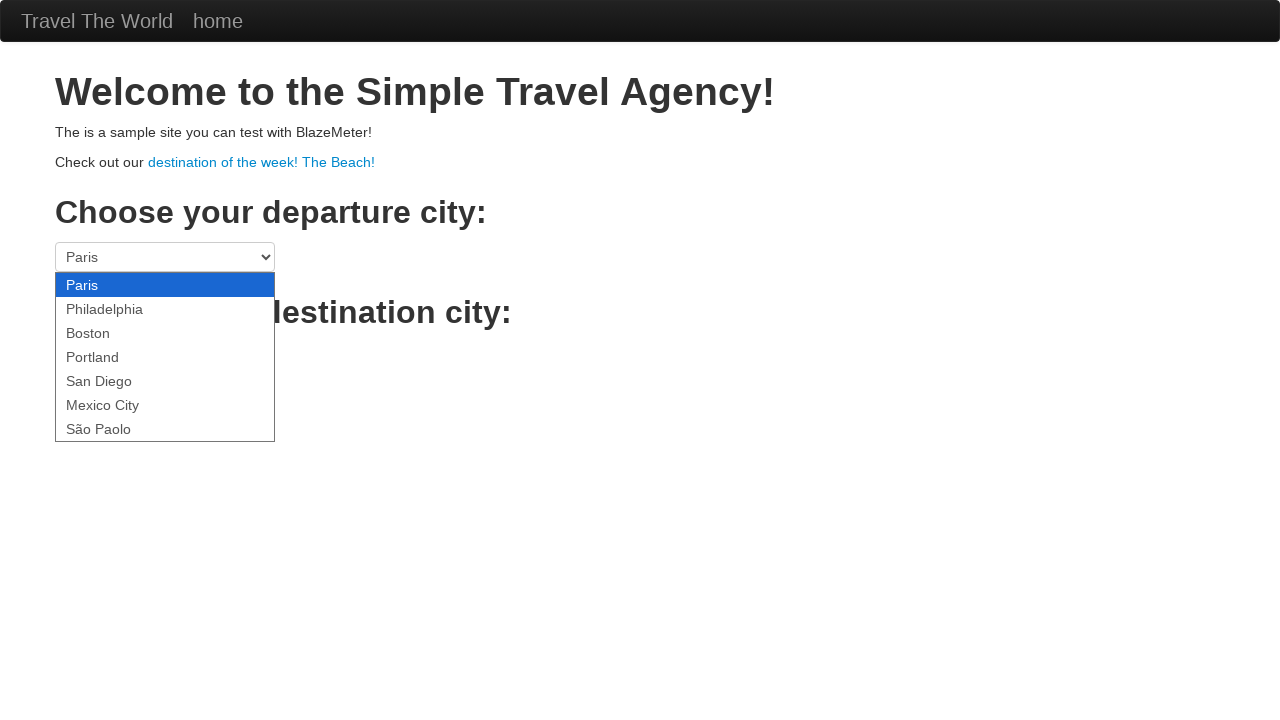

Selected Boston as departure city on select[name='fromPort']
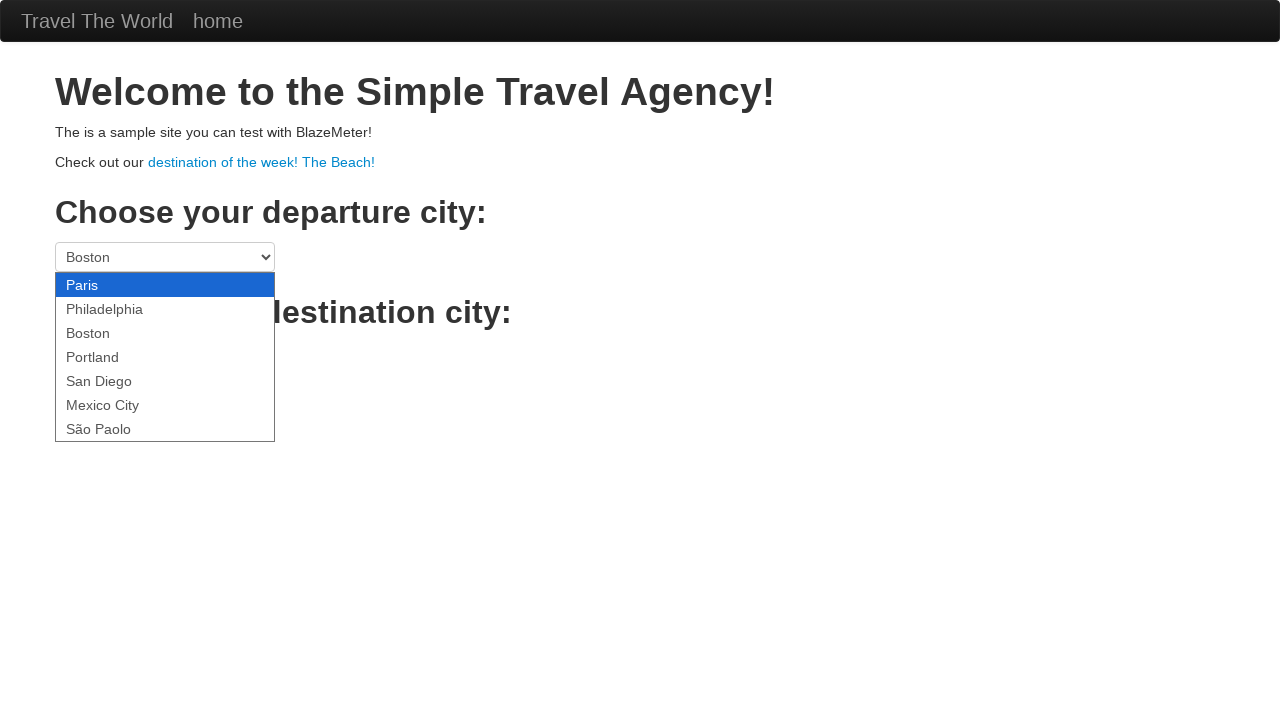

Clicked destination city dropdown at (165, 357) on select[name='toPort']
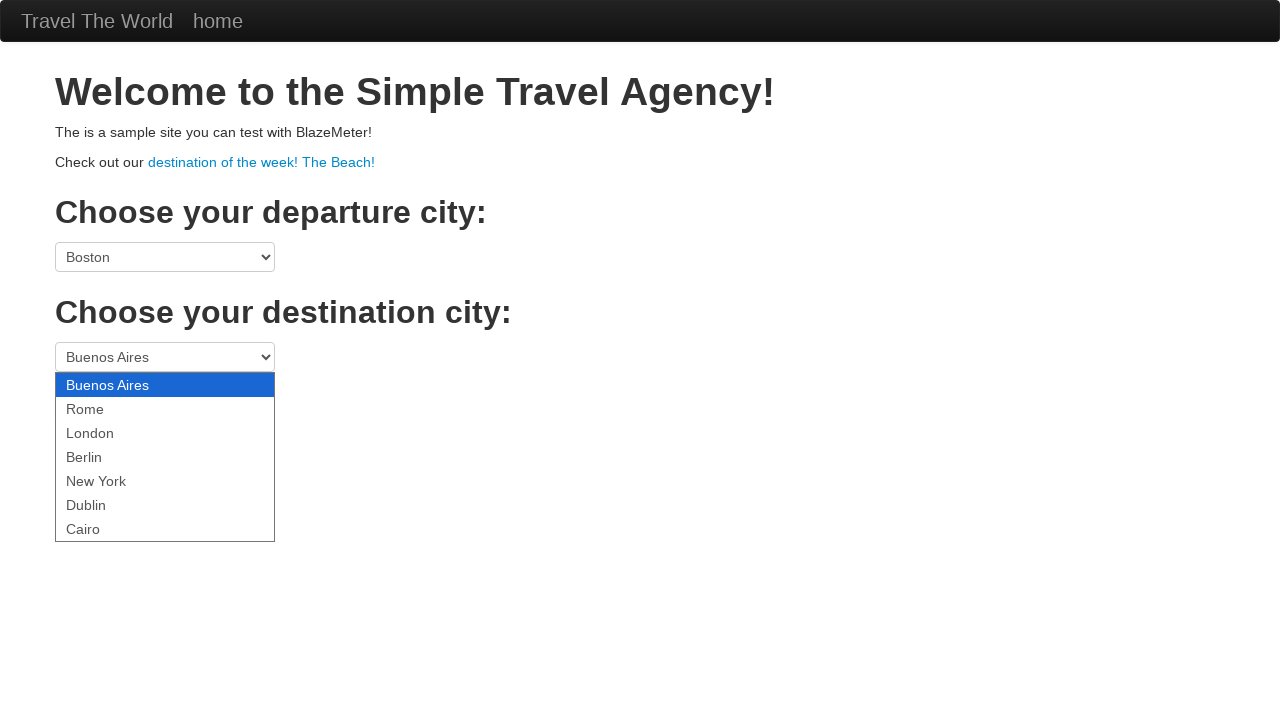

Selected Berlin as destination city on select[name='toPort']
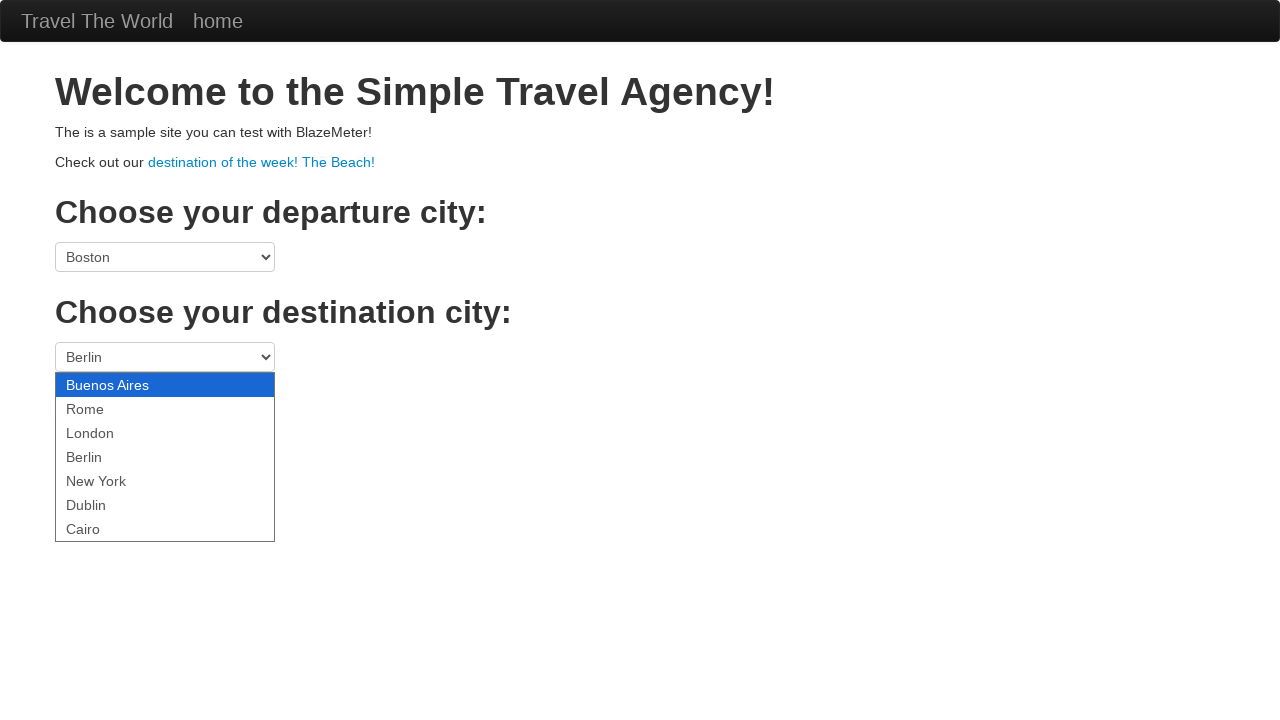

Clicked Find Flights button at (105, 407) on .btn-primary
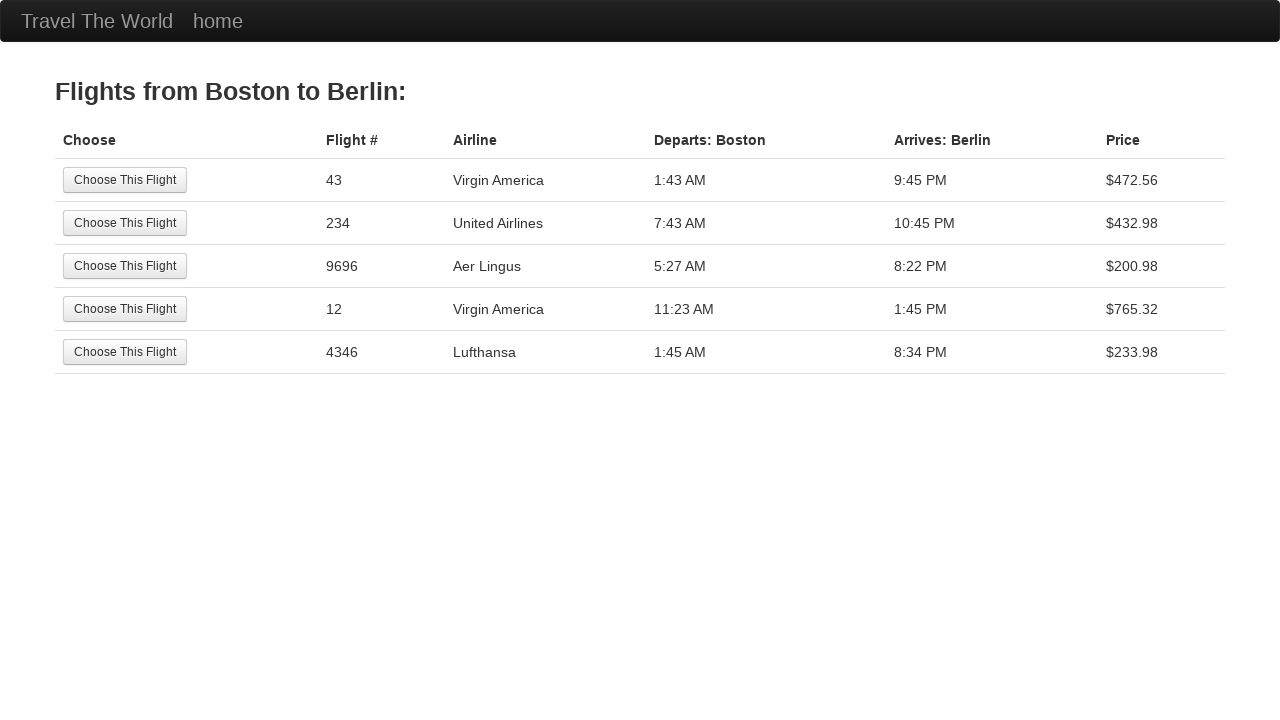

Selected the 5th flight option at (125, 352) on tr:nth-child(5) .btn
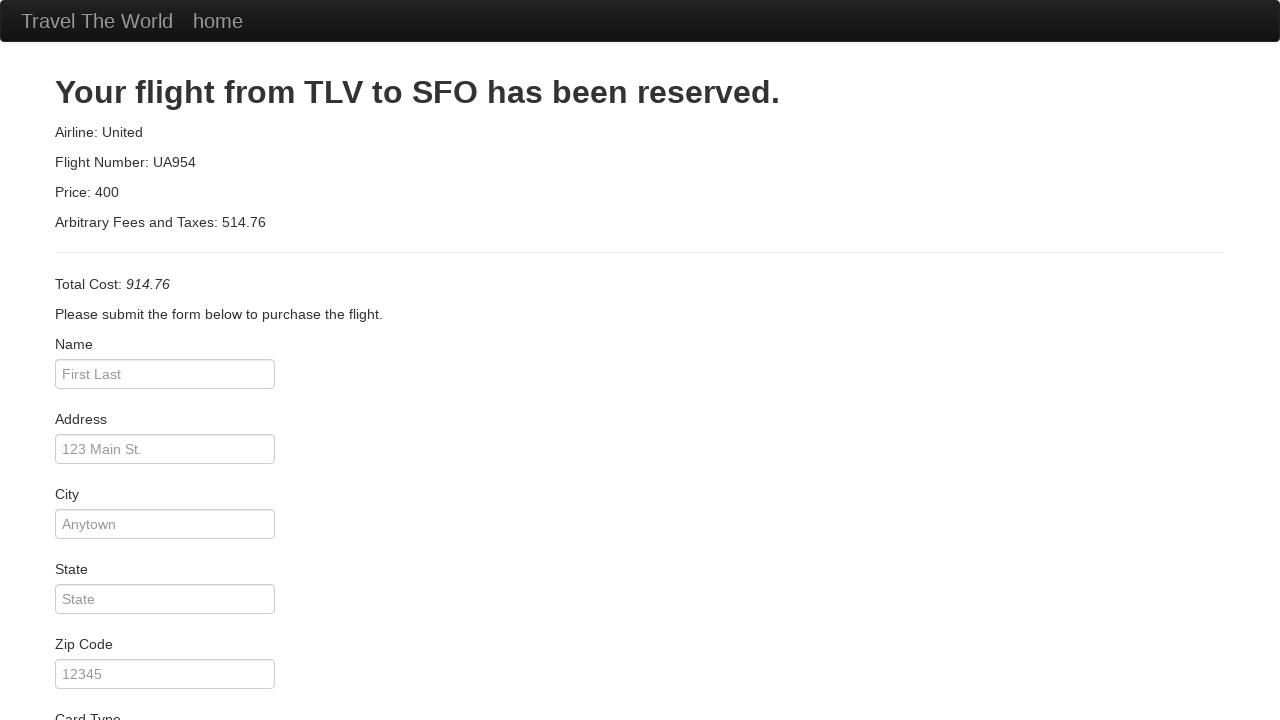

Clicked passenger name field at (165, 374) on #inputName
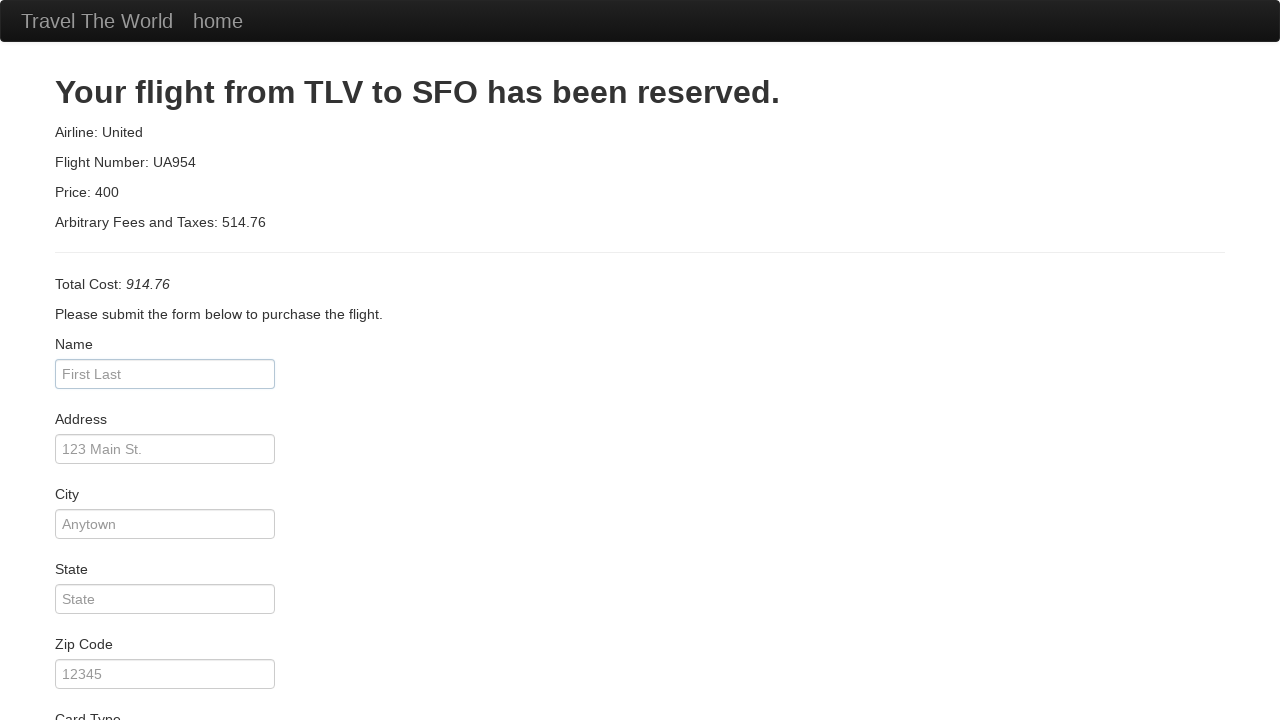

Entered passenger name 'Antonio' on #inputName
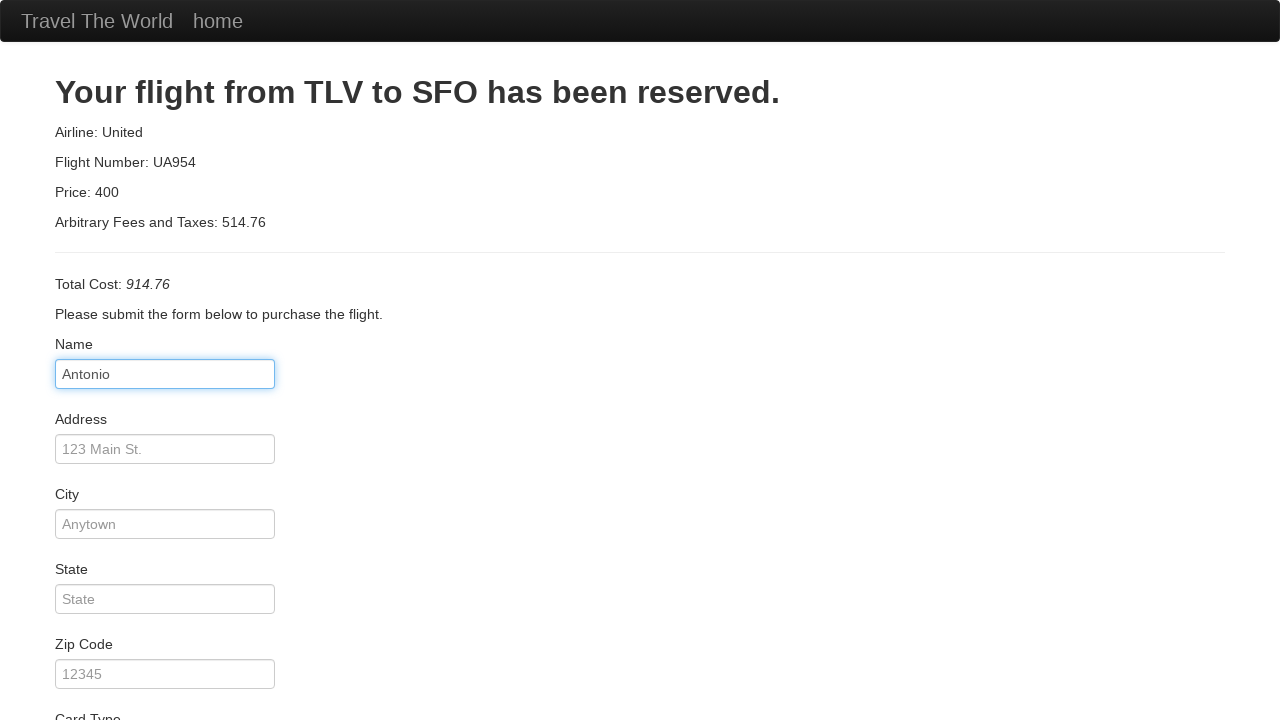

Clicked address field at (165, 449) on #address
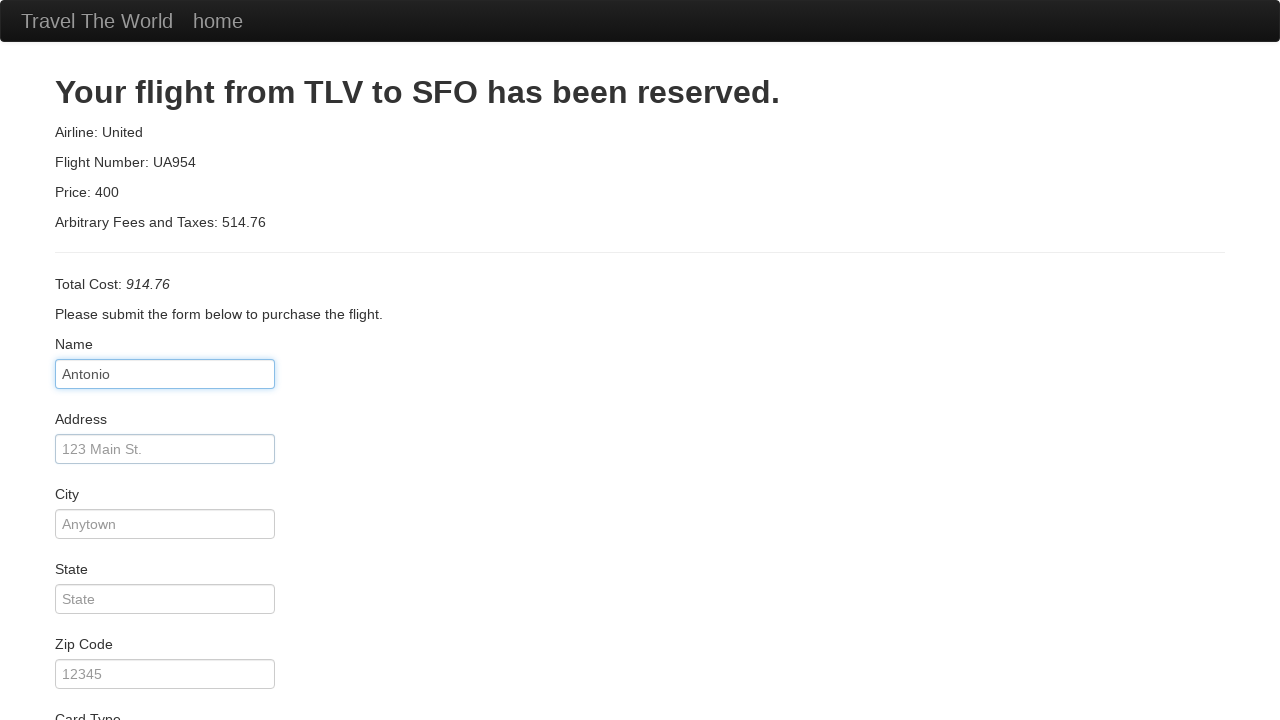

Entered address 'Rua S Francisco' on #address
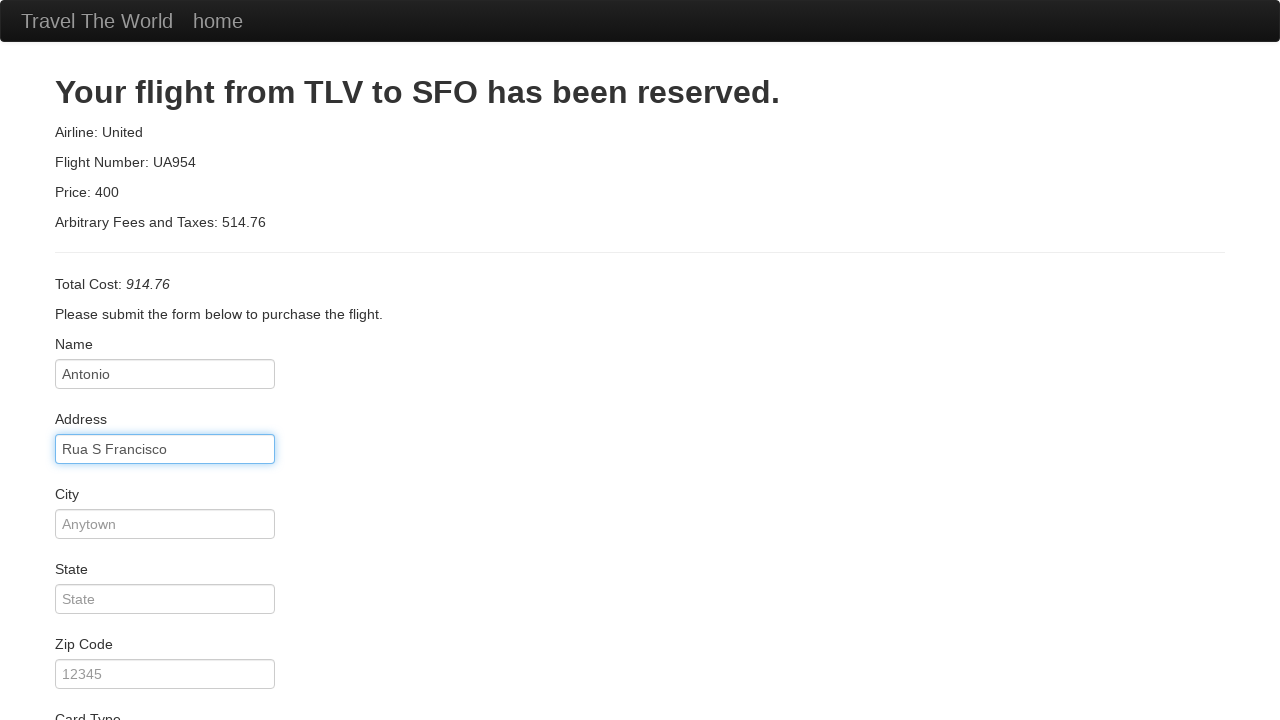

Clicked city field at (165, 524) on #city
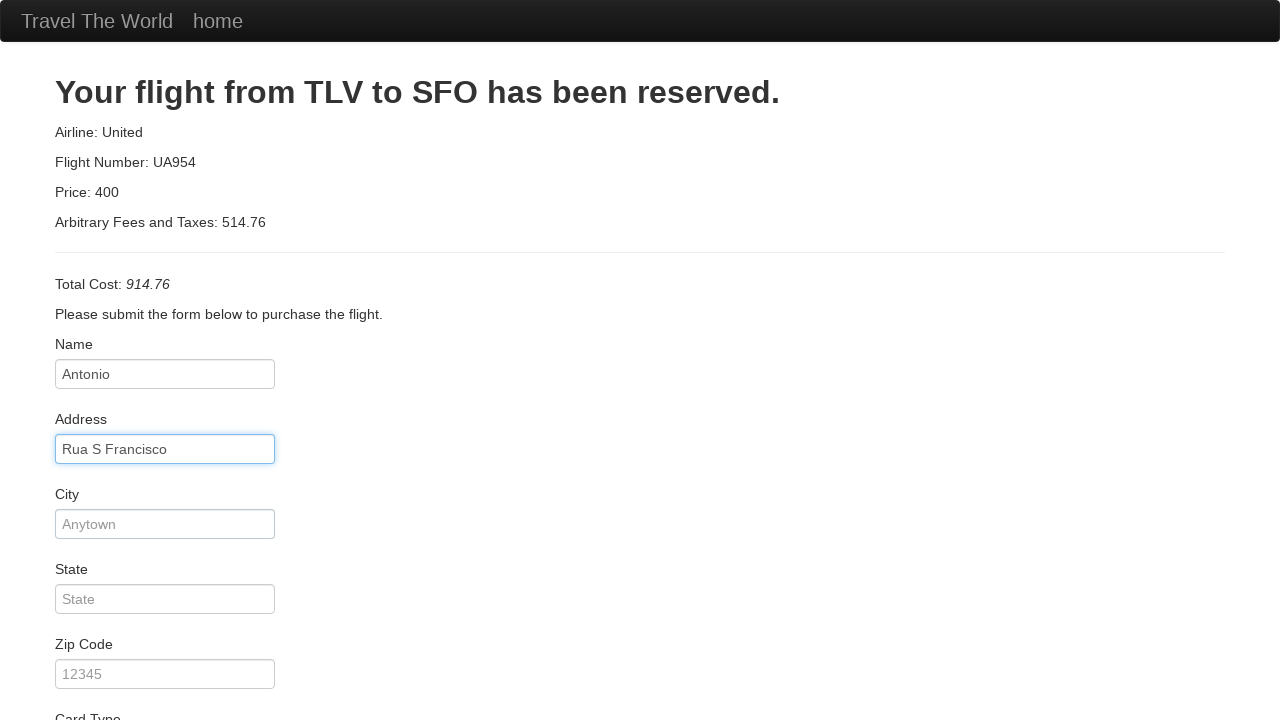

Entered city 'Viseu' on #city
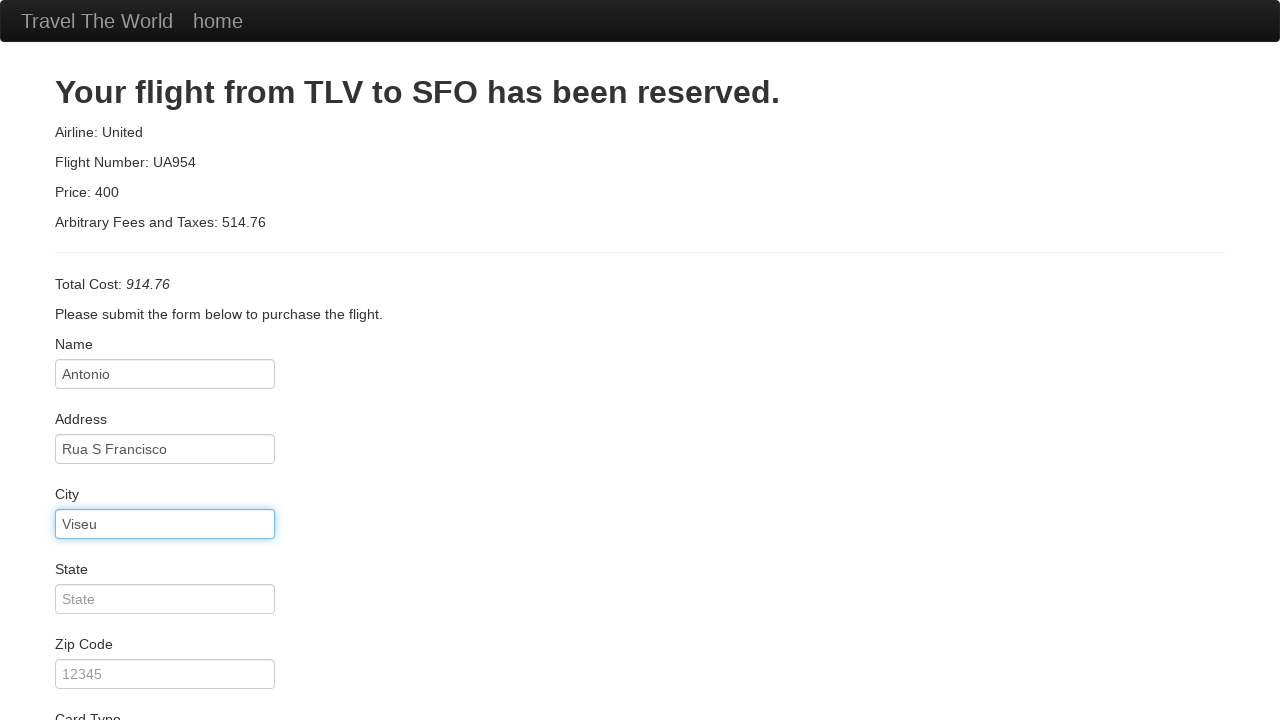

Clicked state field at (165, 599) on #state
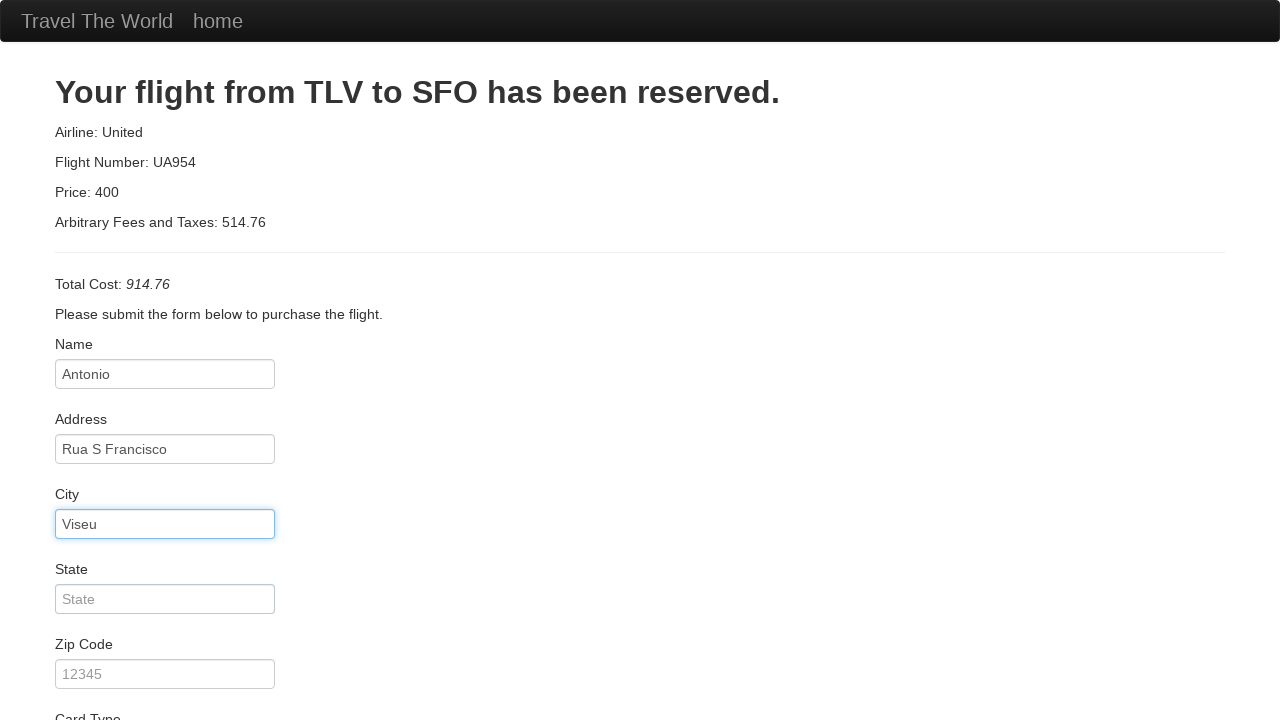

Entered state 'Viseu' on #state
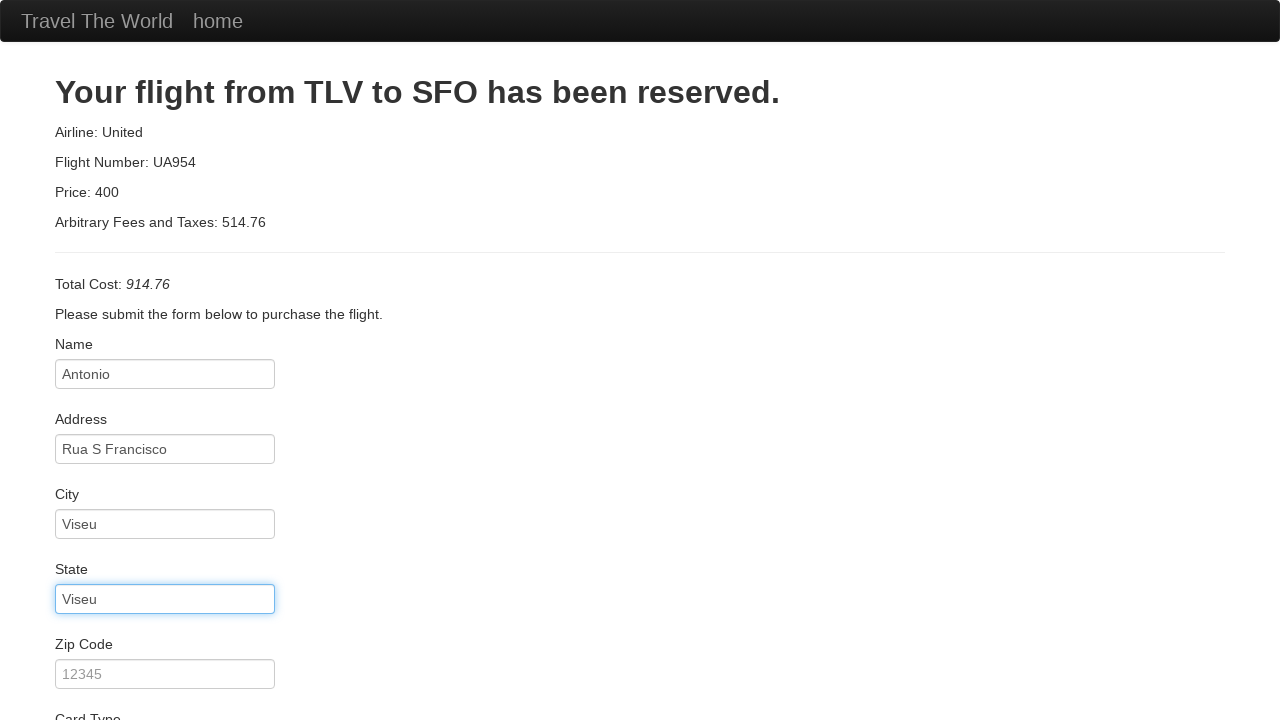

Clicked zip code field at (165, 674) on #zipCode
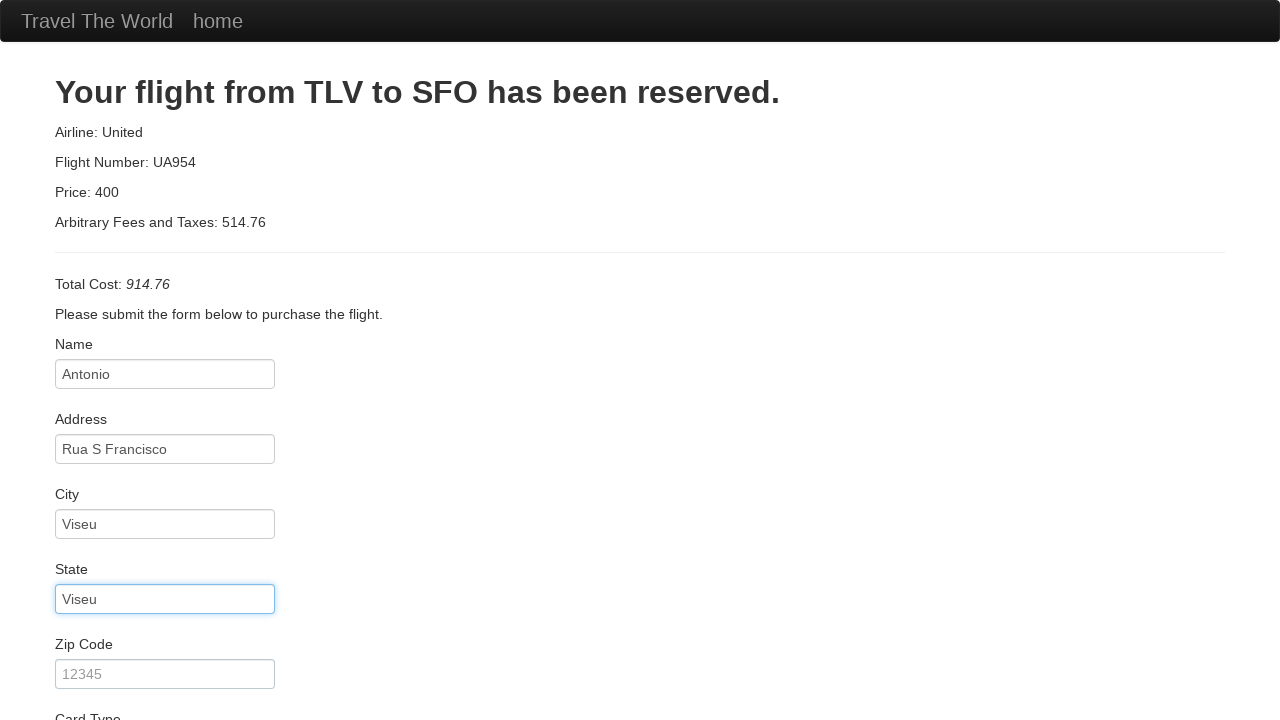

Entered zip code '3515-189' on #zipCode
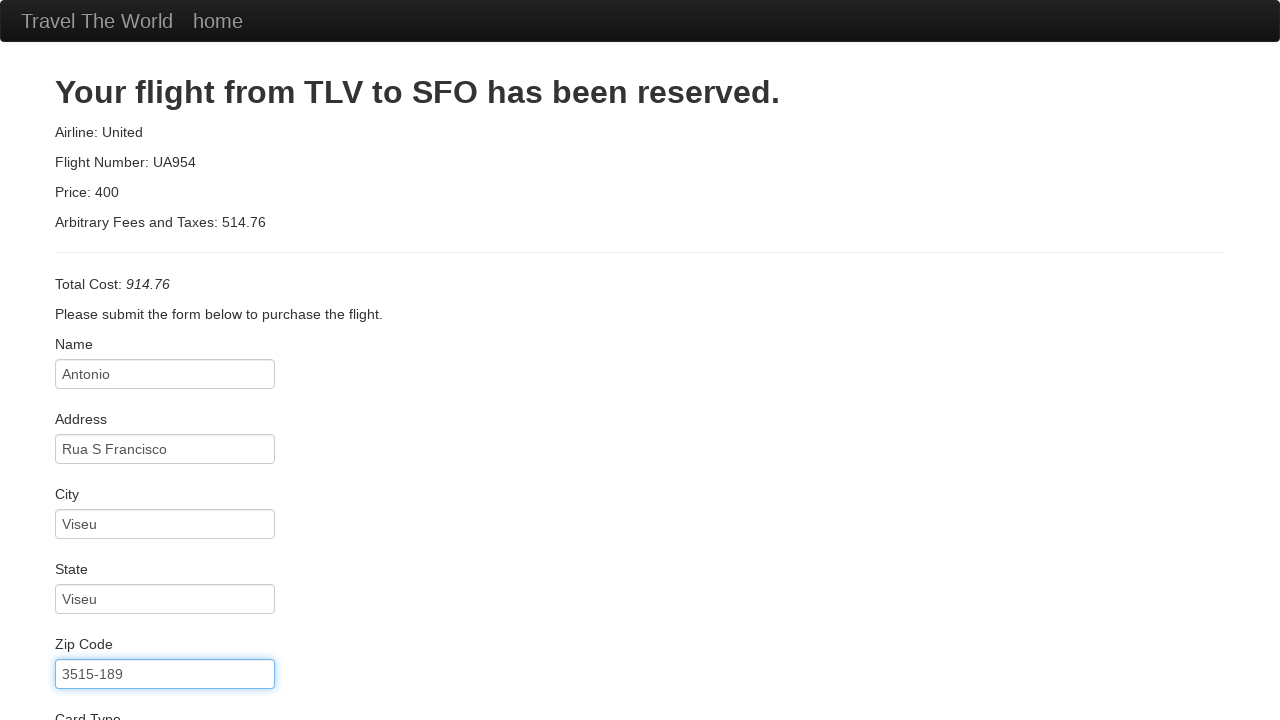

Clicked card type dropdown at (165, 360) on #cardType
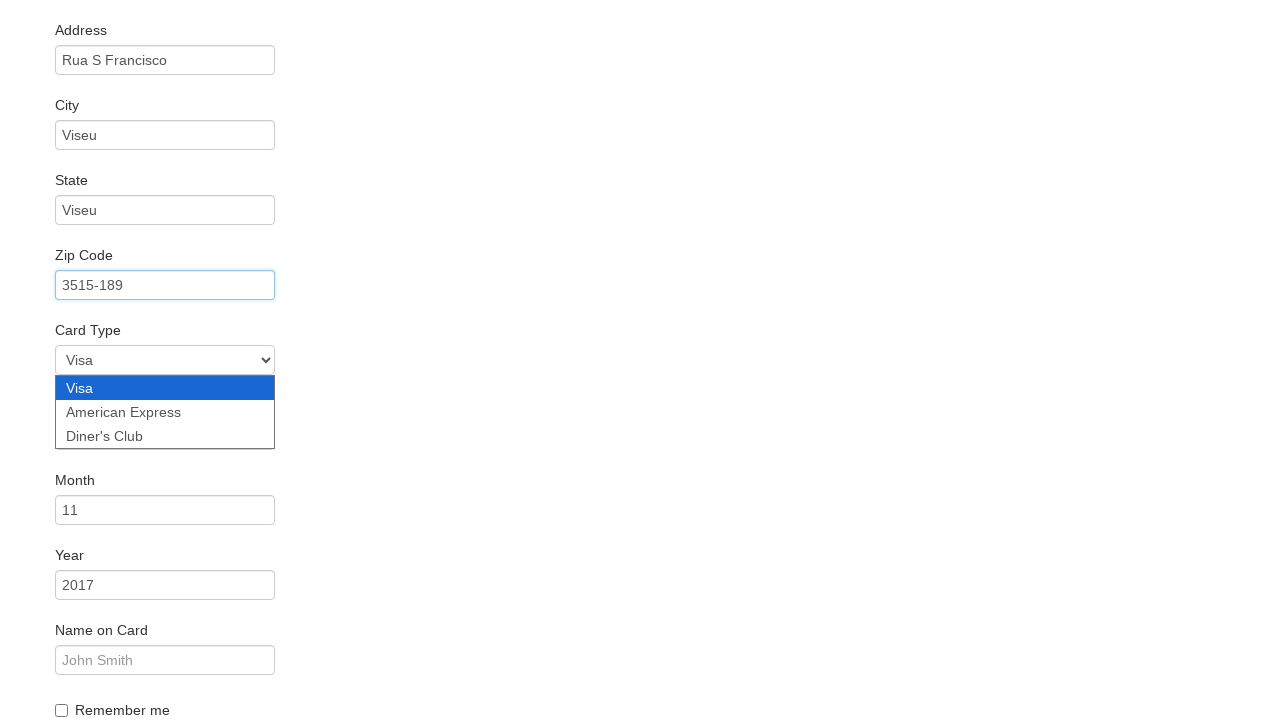

Selected Diner's Club as card type on #cardType
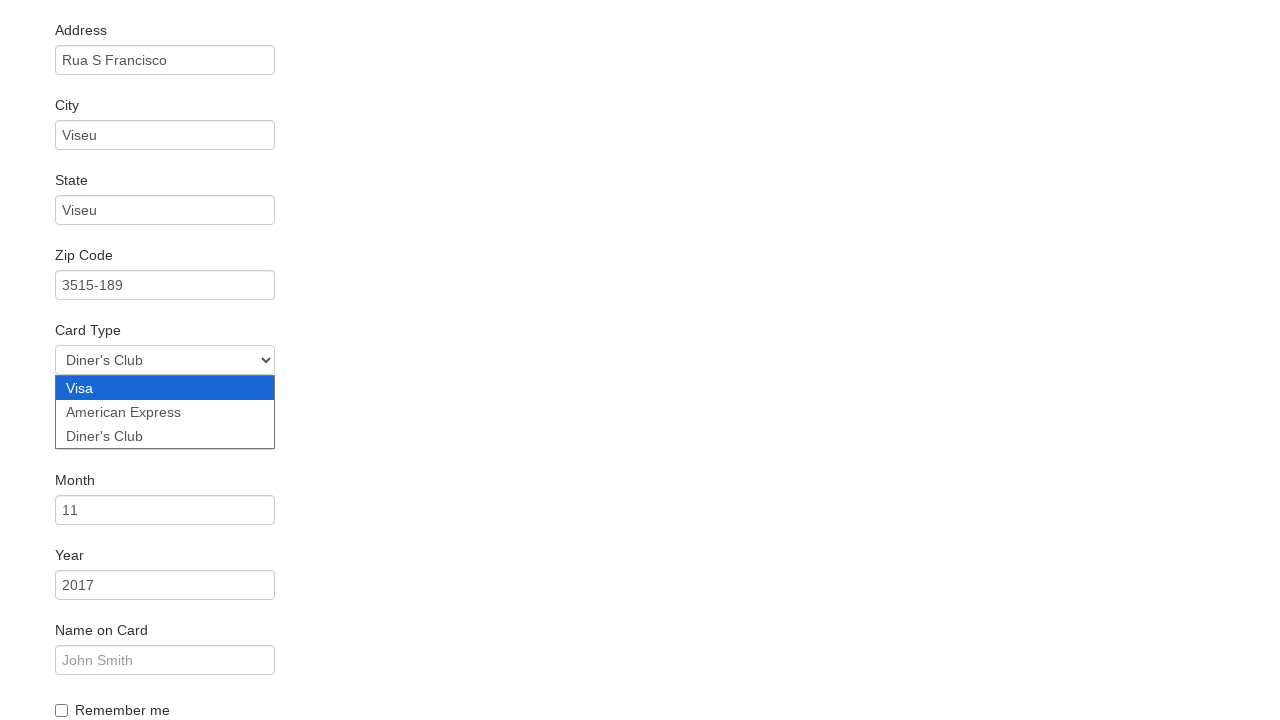

Clicked credit card year field at (165, 585) on #creditCardYear
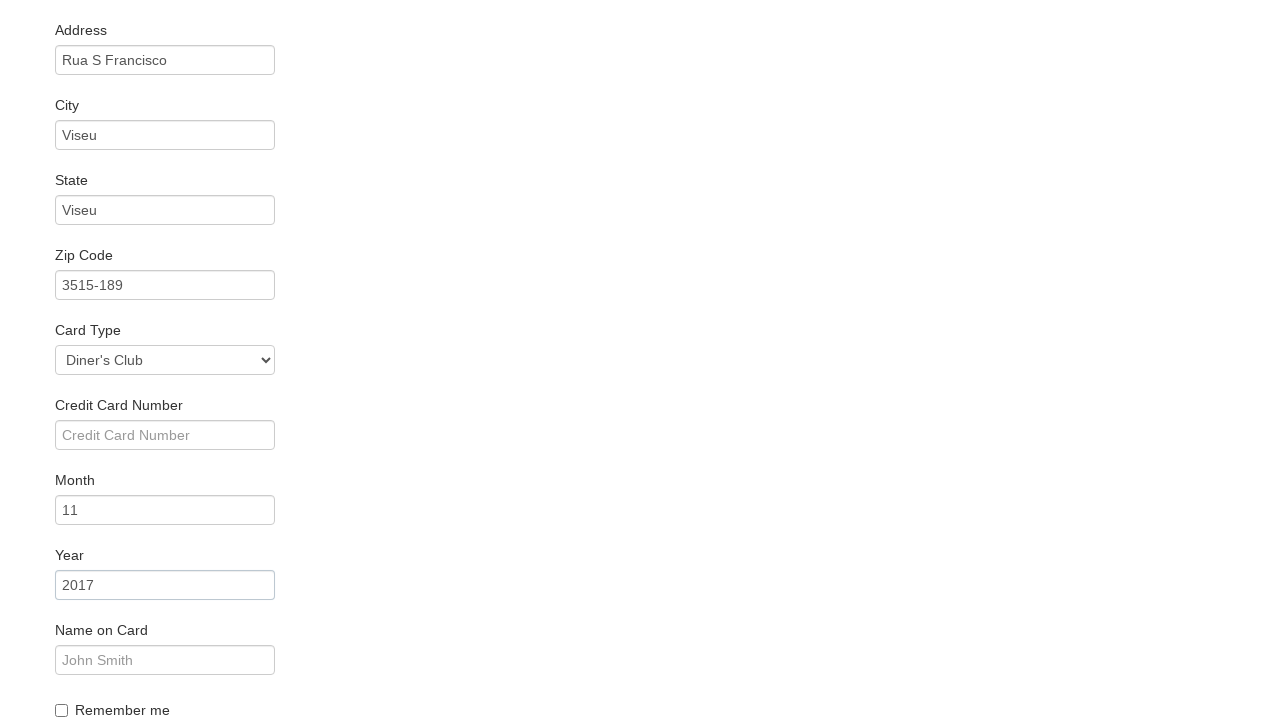

Entered credit card year '2003' on #creditCardYear
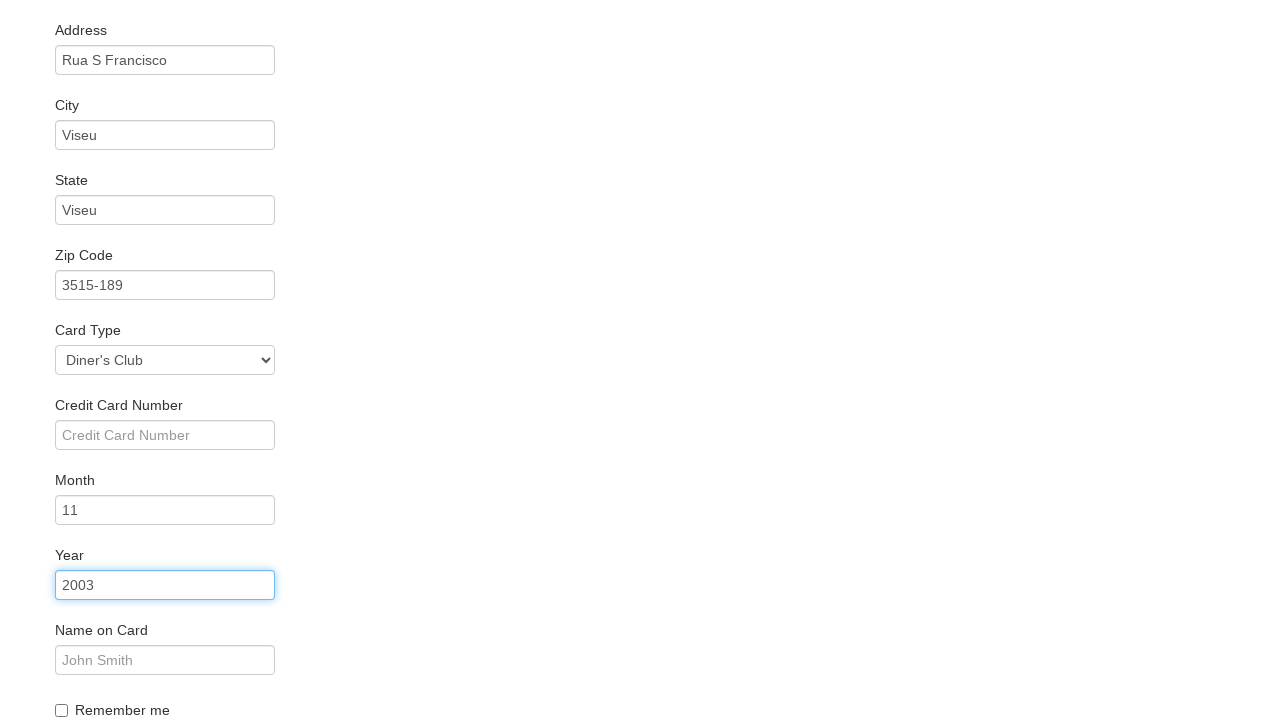

Clicked name on card field at (165, 660) on #nameOnCard
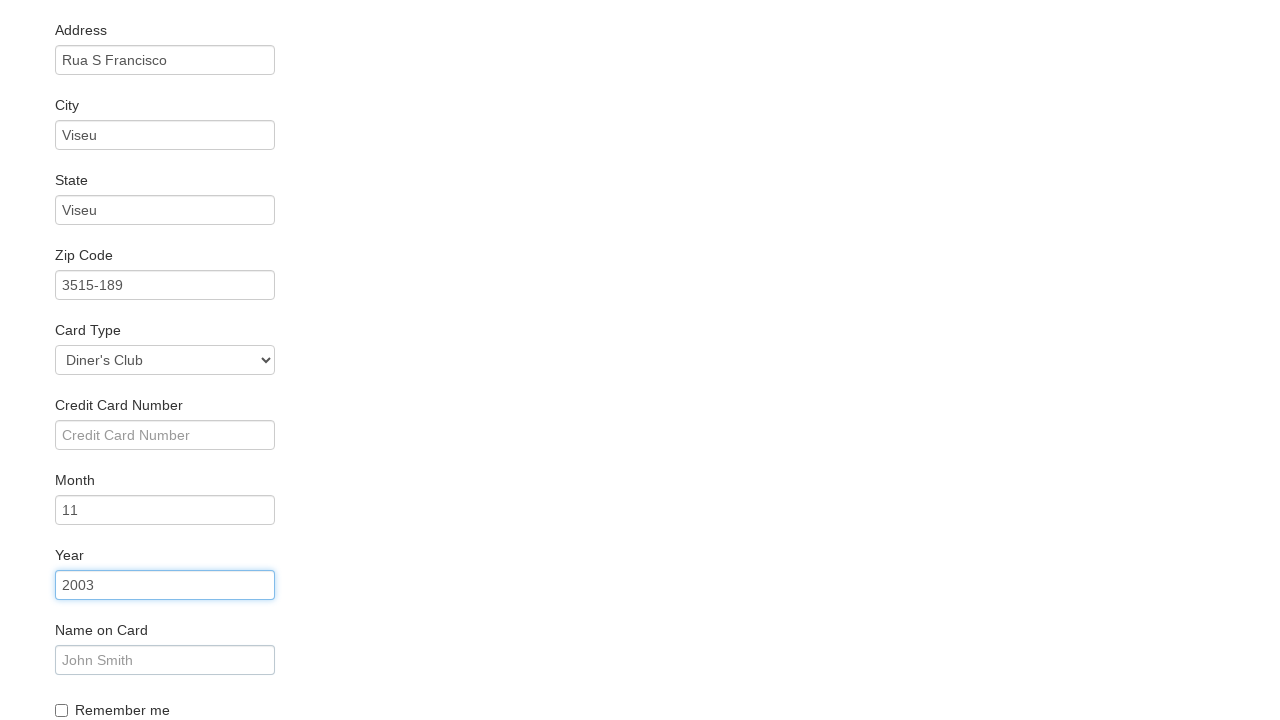

Entered name on card 'Antonio Pascoal' on #nameOnCard
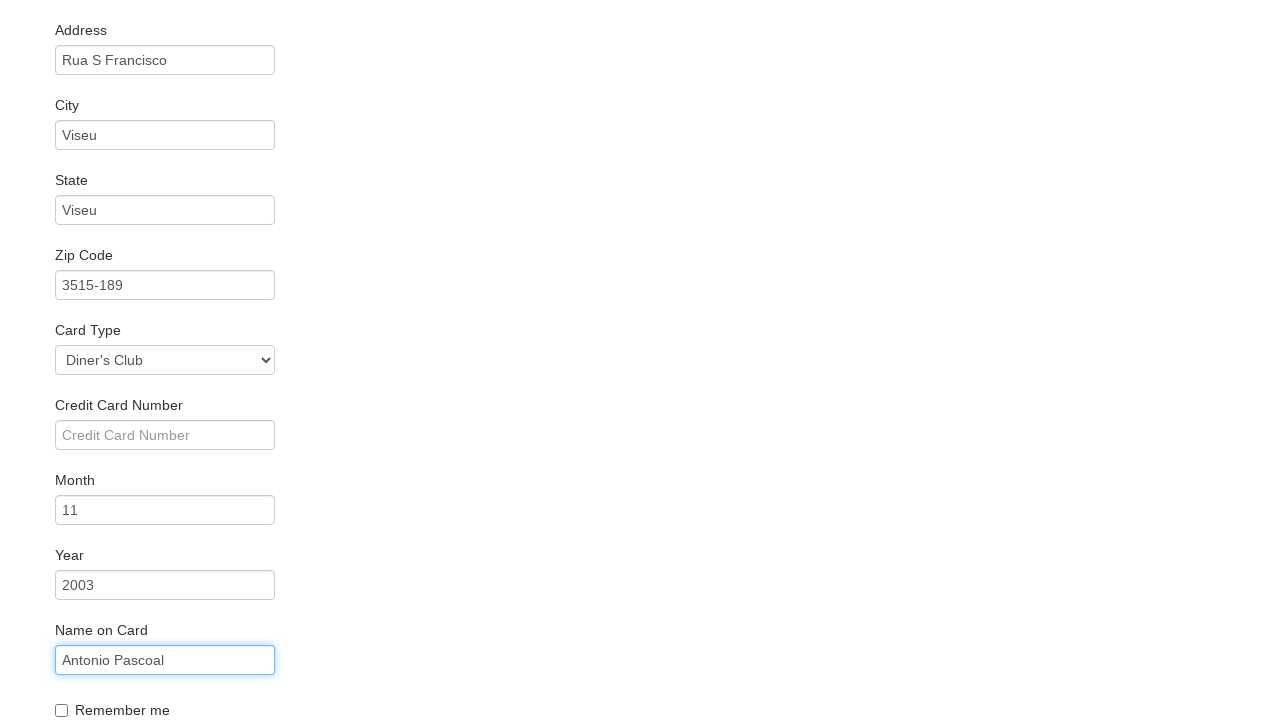

Checked remember me checkbox at (62, 710) on #rememberMe
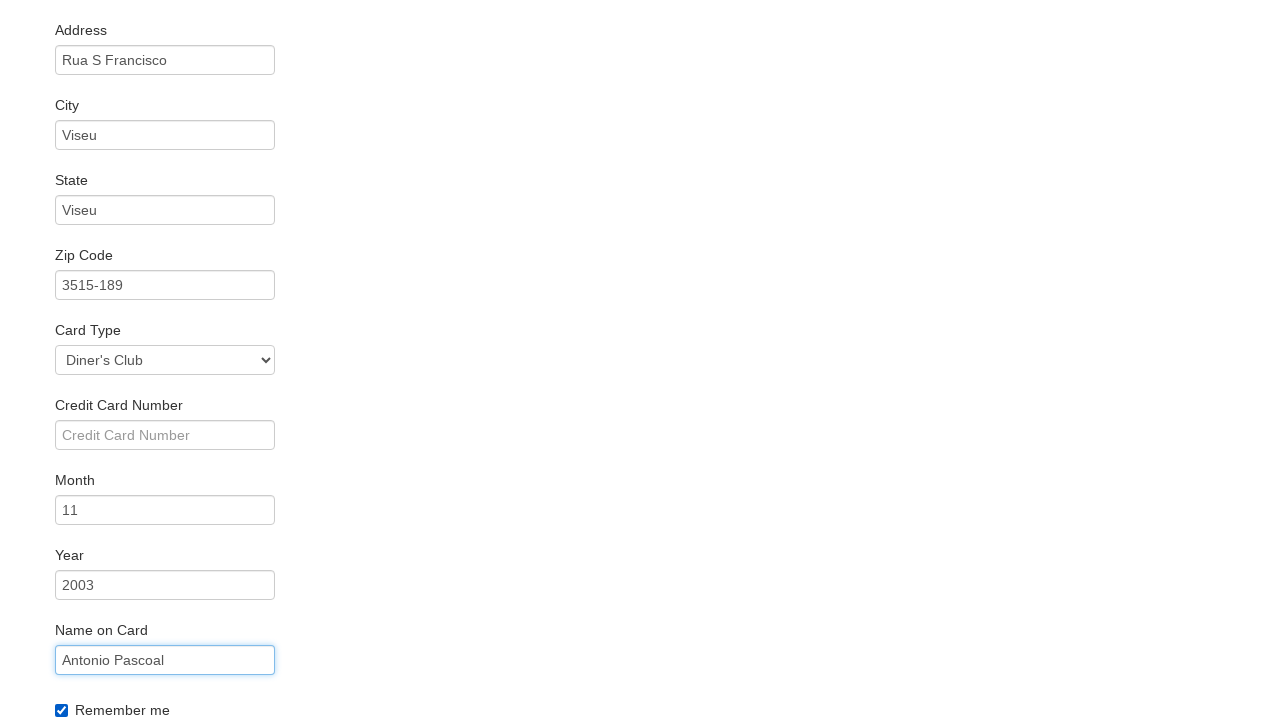

Clicked Purchase Flight button to complete the purchase at (118, 685) on .btn-primary
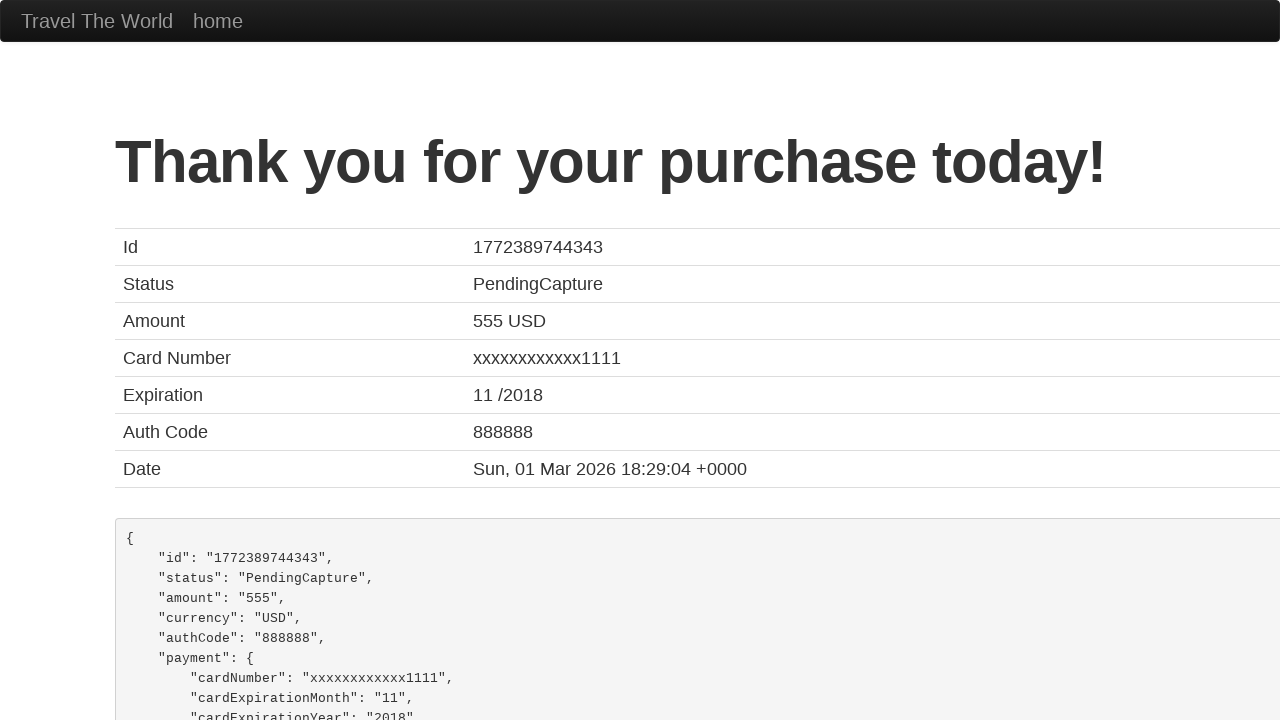

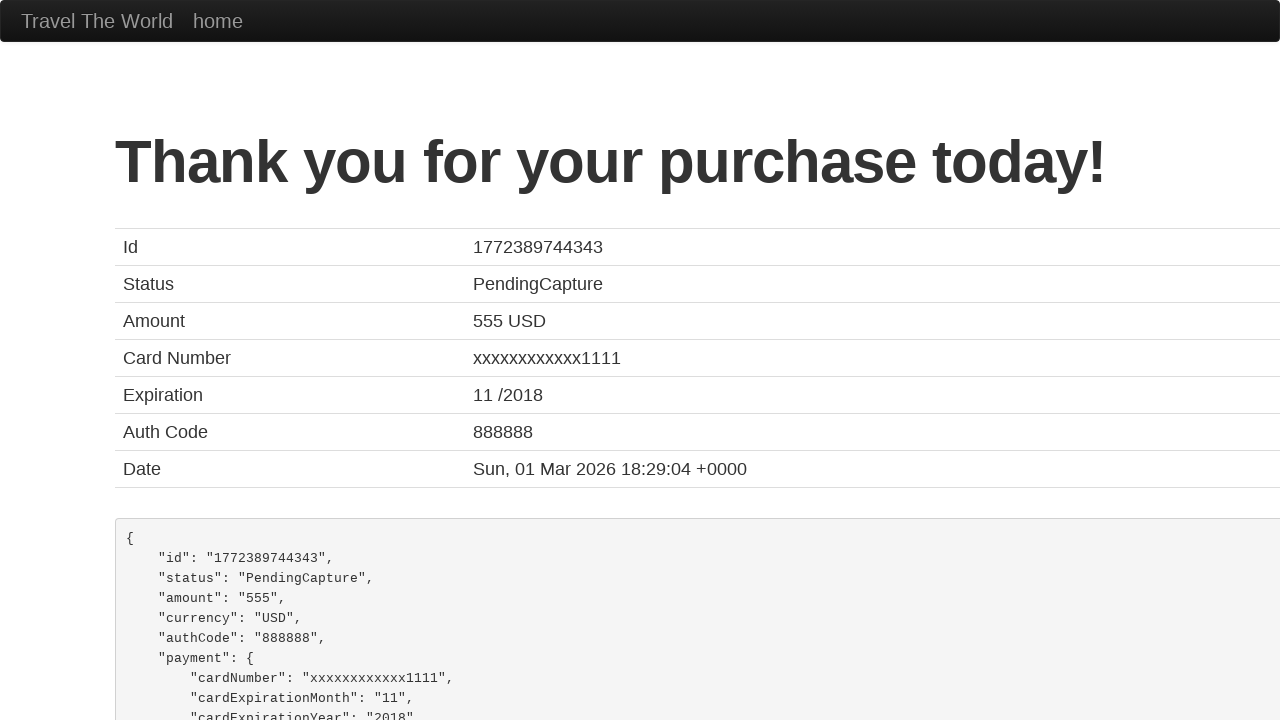